Verifies that the page title of the Sweet Shop homepage is "Sweet Shop"

Starting URL: https://sweetshop.netlify.app/

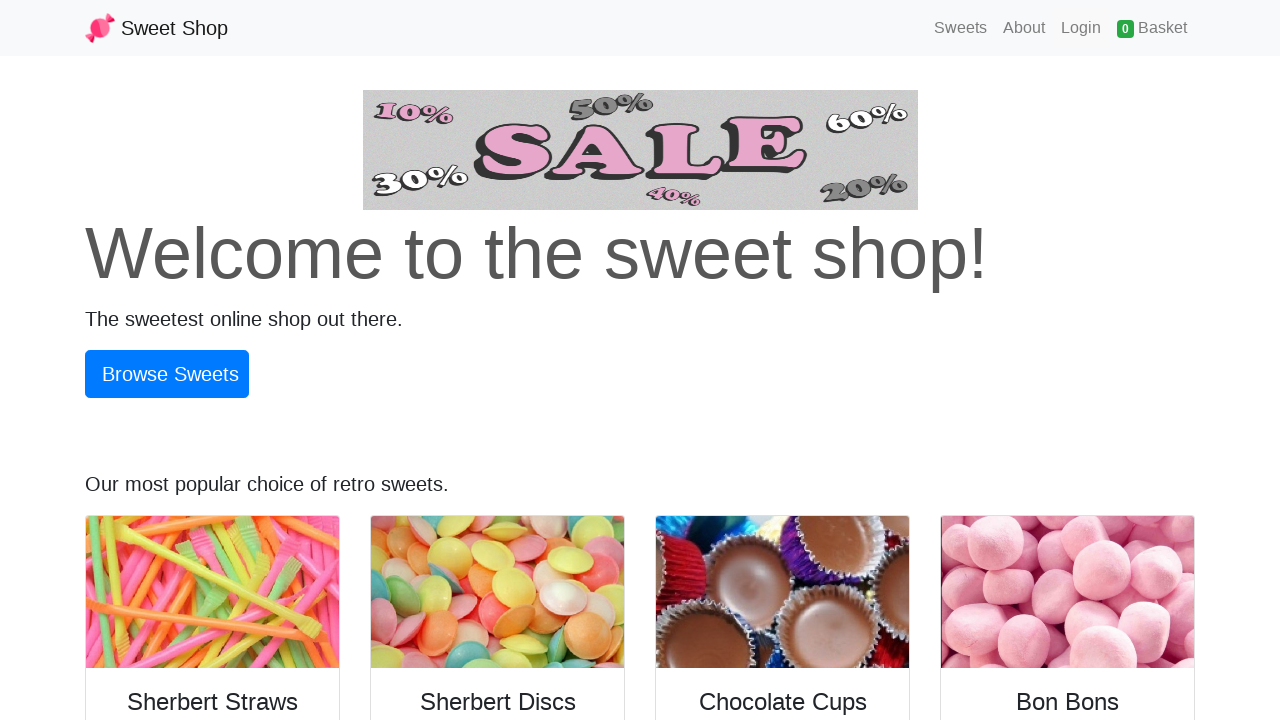

Navigated to Sweet Shop homepage
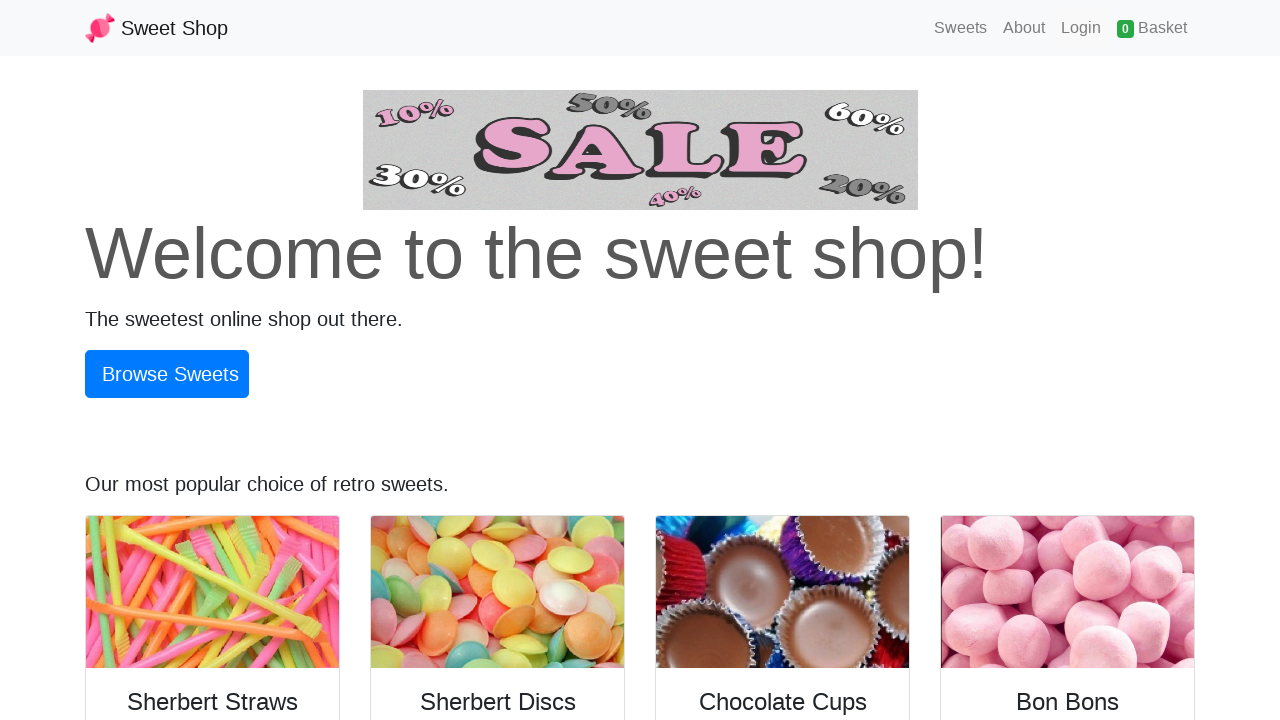

Verified page title is 'Sweet Shop'
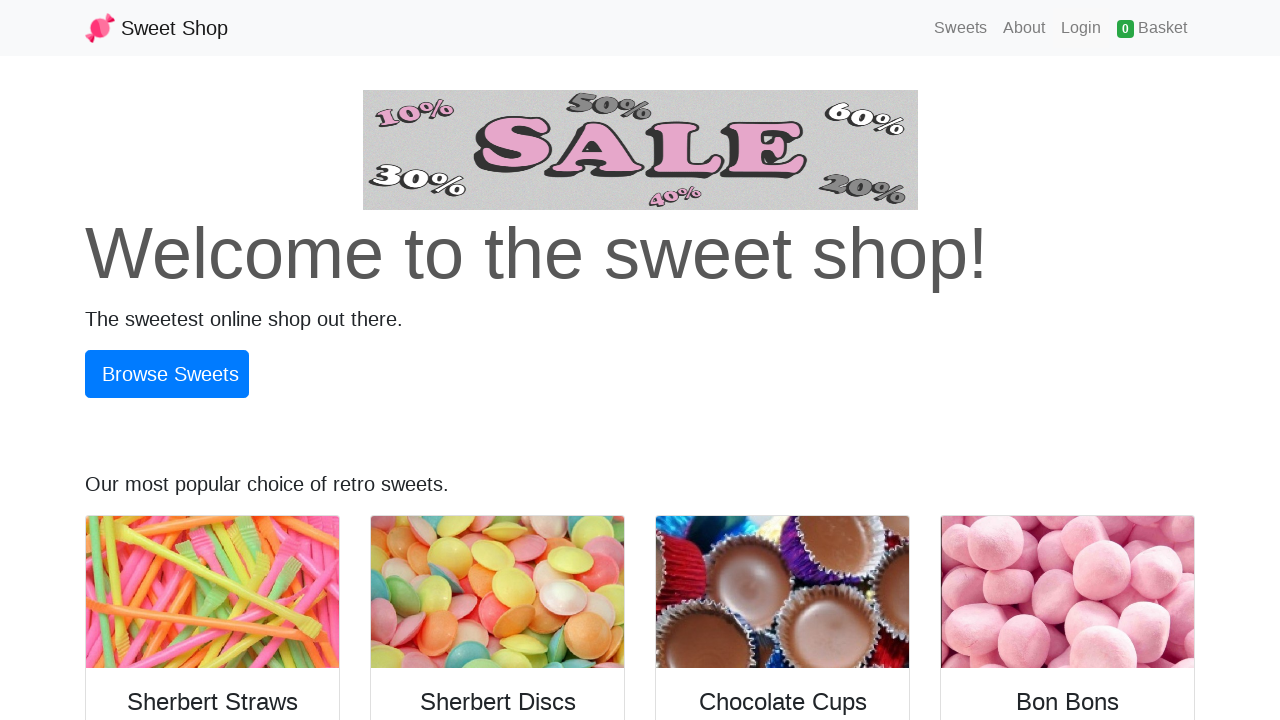

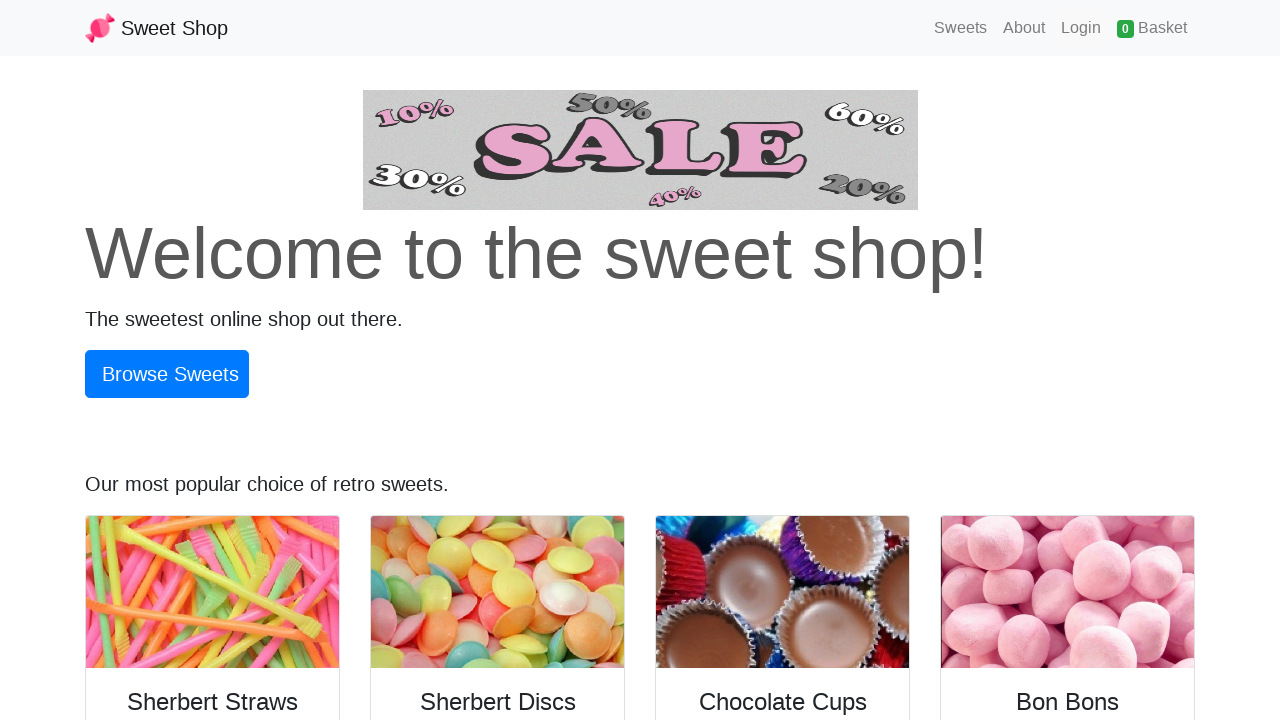